Tests dropdown selection functionality by selecting options using different methods (visible text, index, and value) from a single-select dropdown

Starting URL: https://v1.training-support.net/selenium/selects

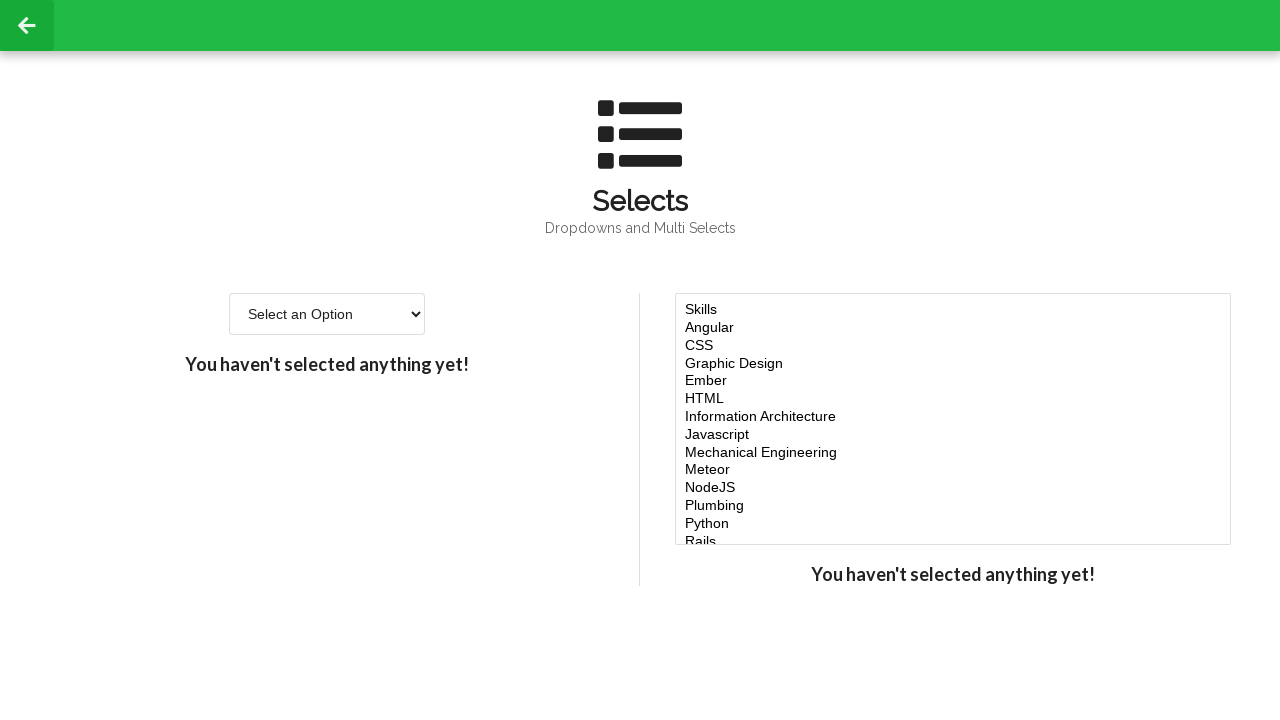

Located the single-select dropdown element
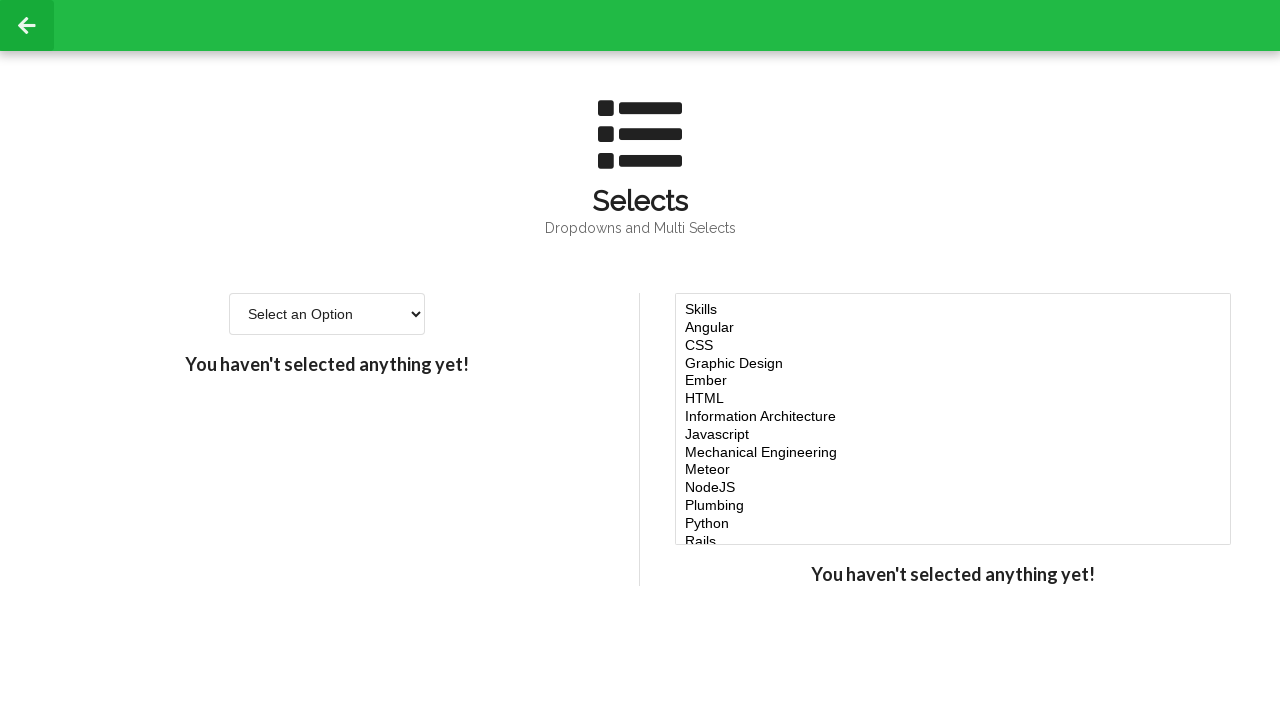

Selected 'Option 2' by visible text from dropdown on #single-select
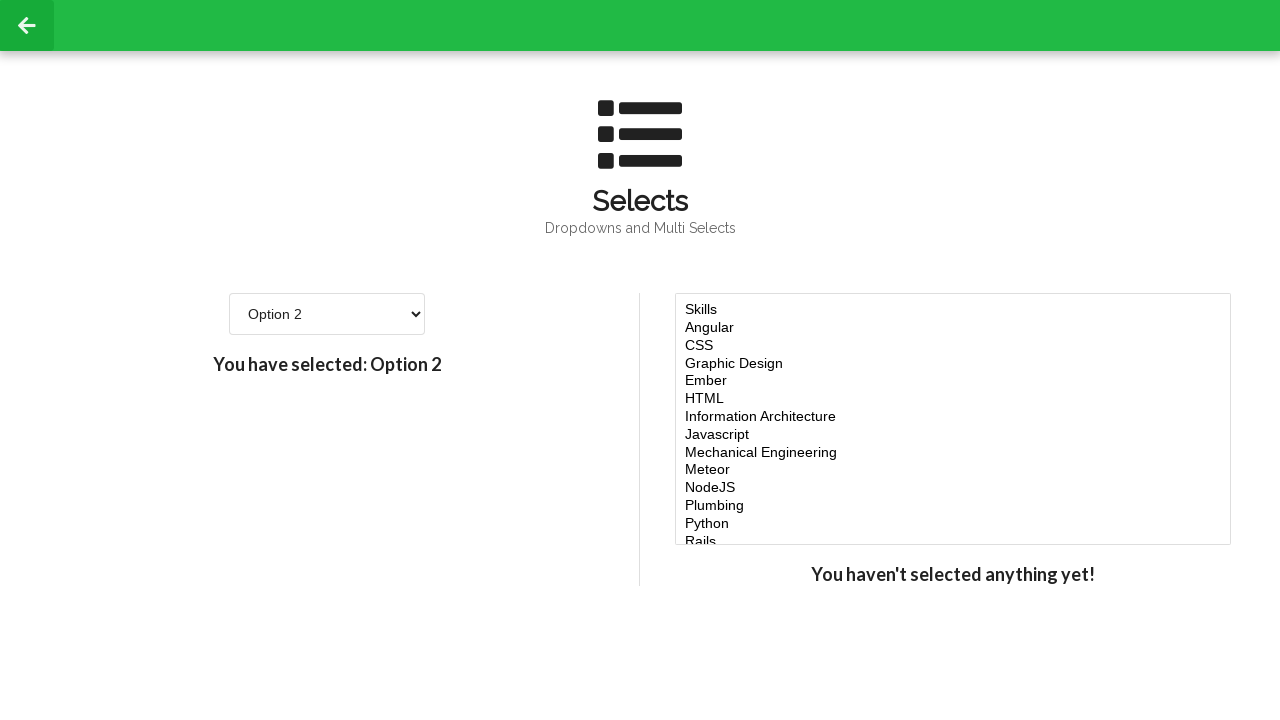

Verified selected option: Option 2
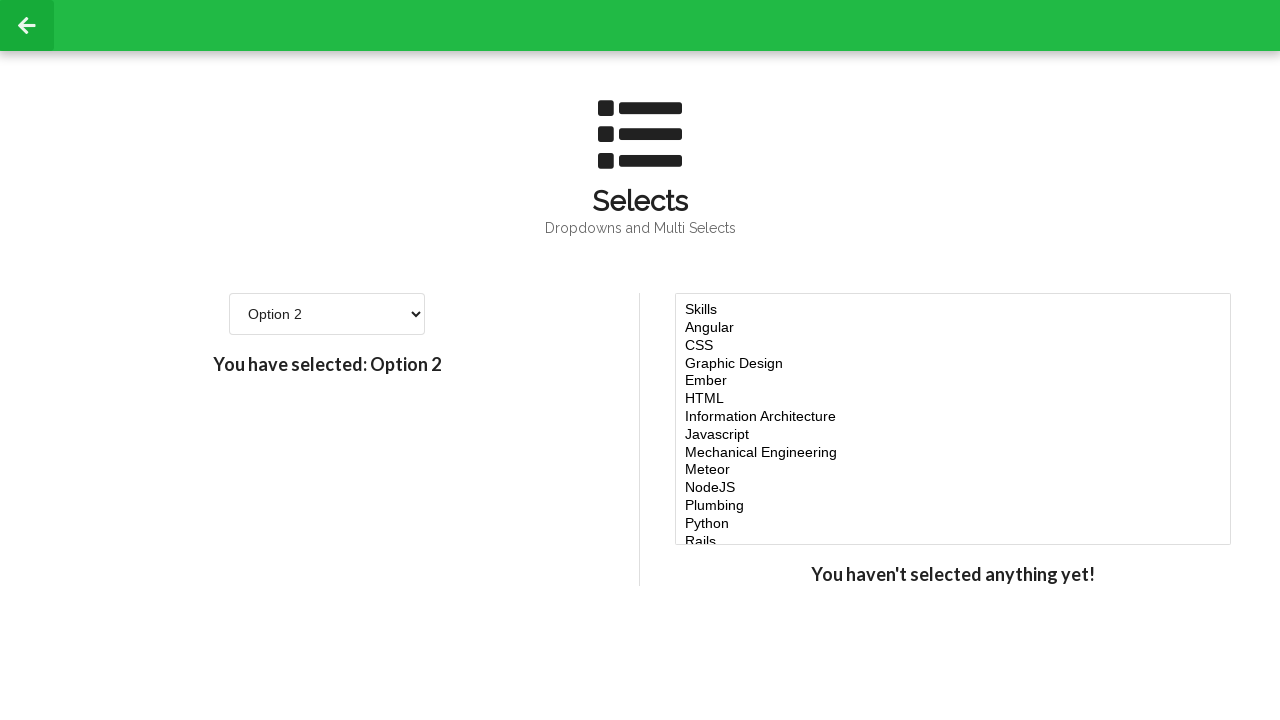

Selected option at index 3 from dropdown on #single-select
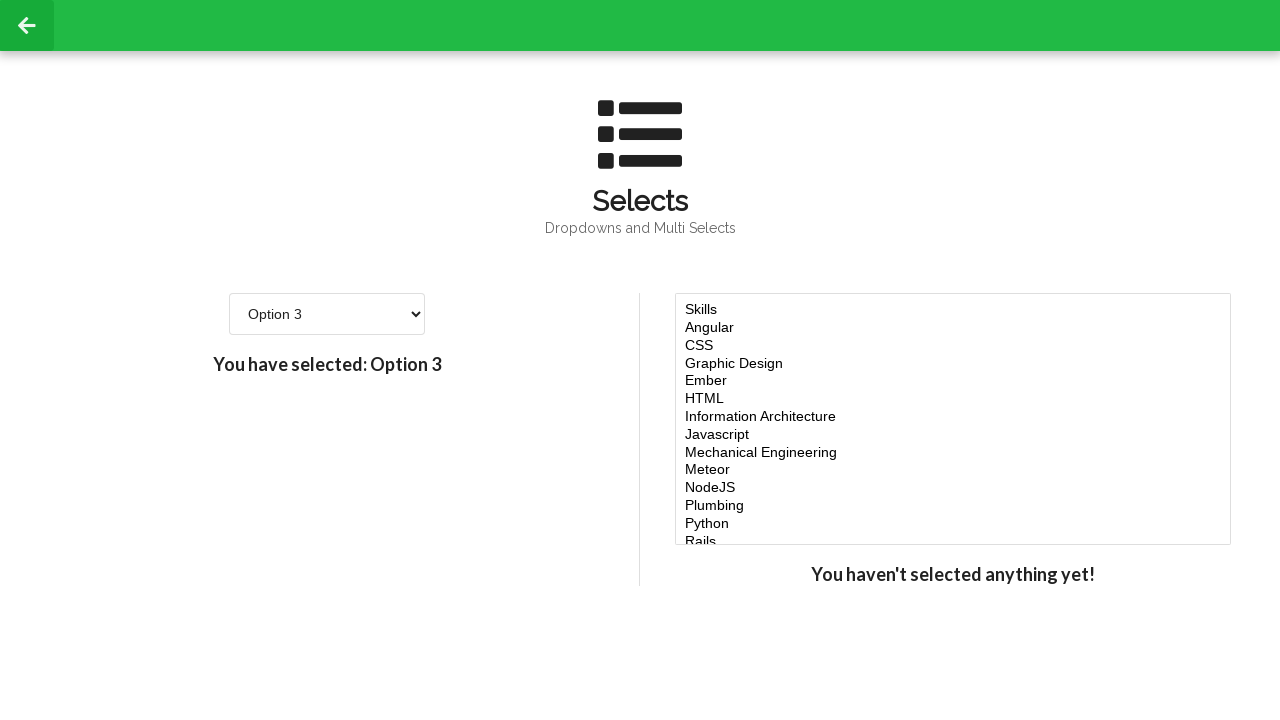

Verified selected option by index: Option 3
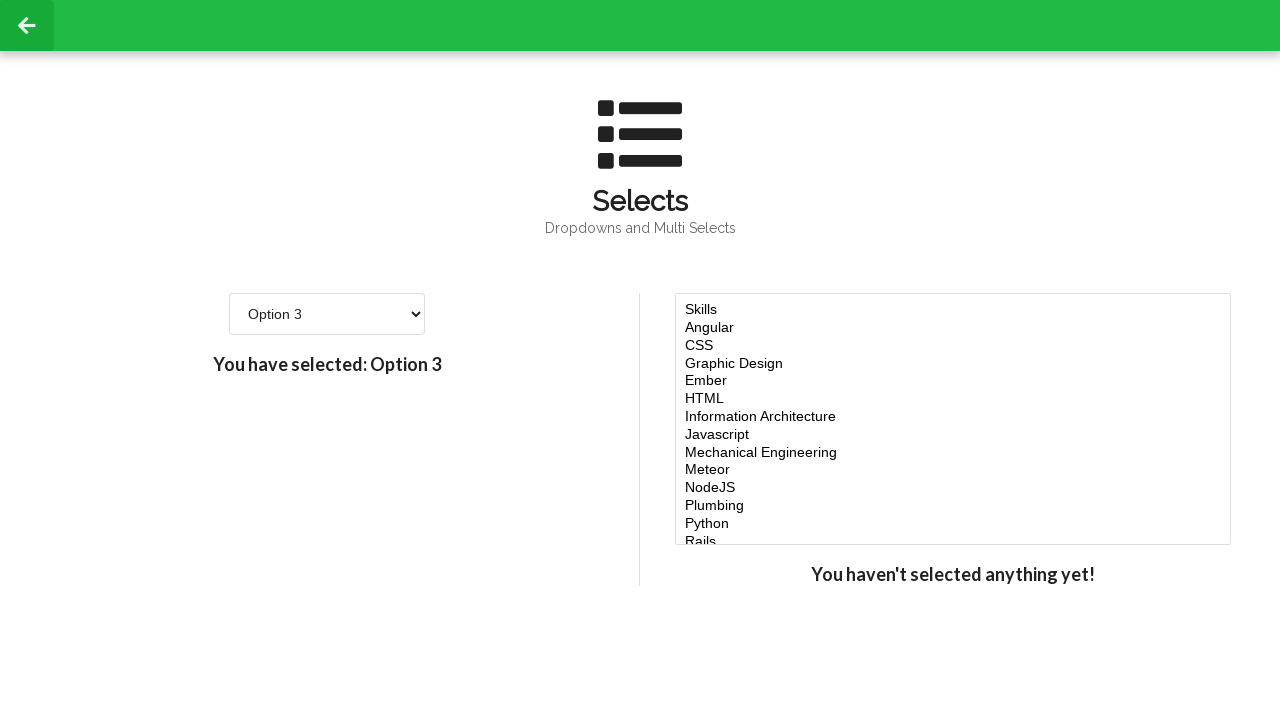

Selected option with value '4' from dropdown on #single-select
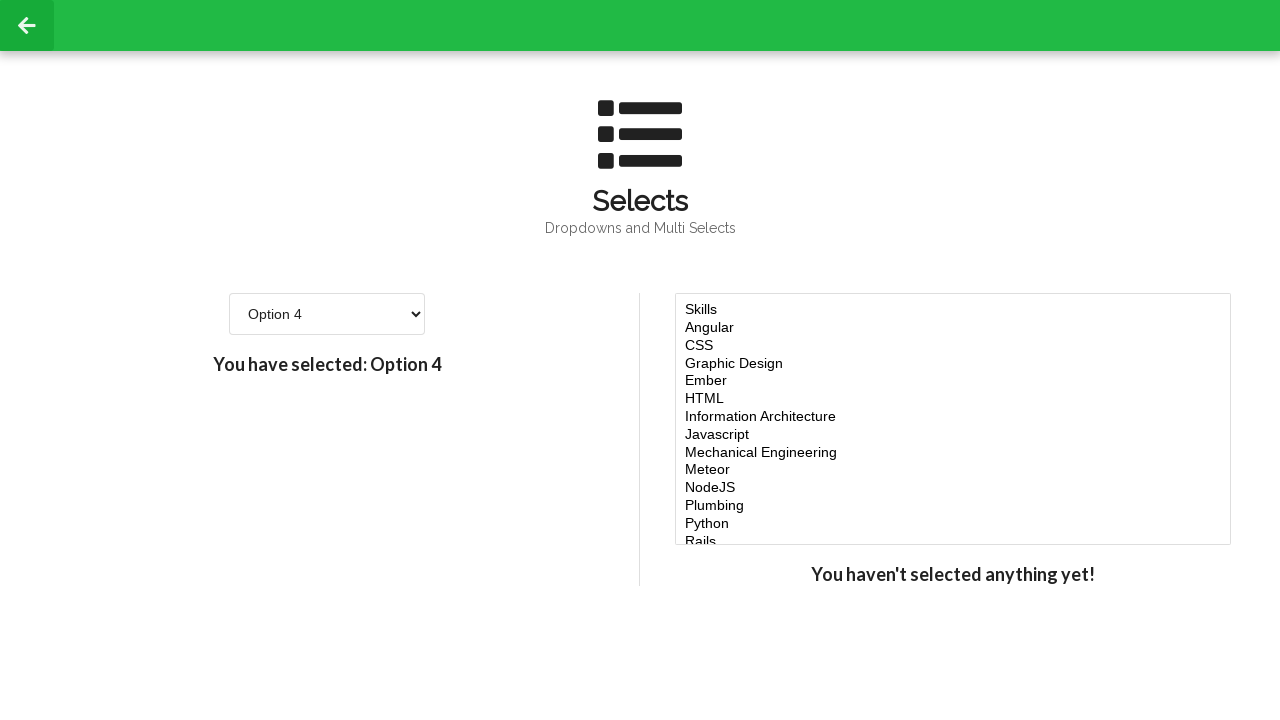

Verified selected option by value: Option 4
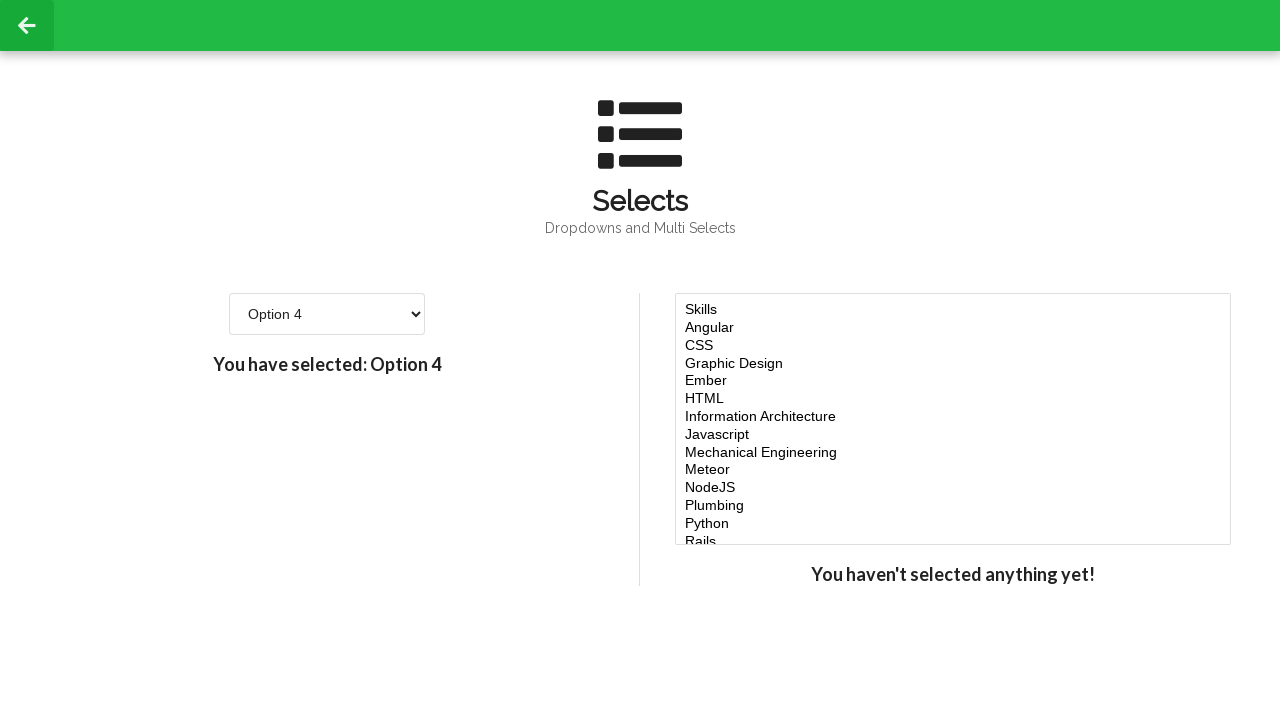

Retrieved all options from the dropdown
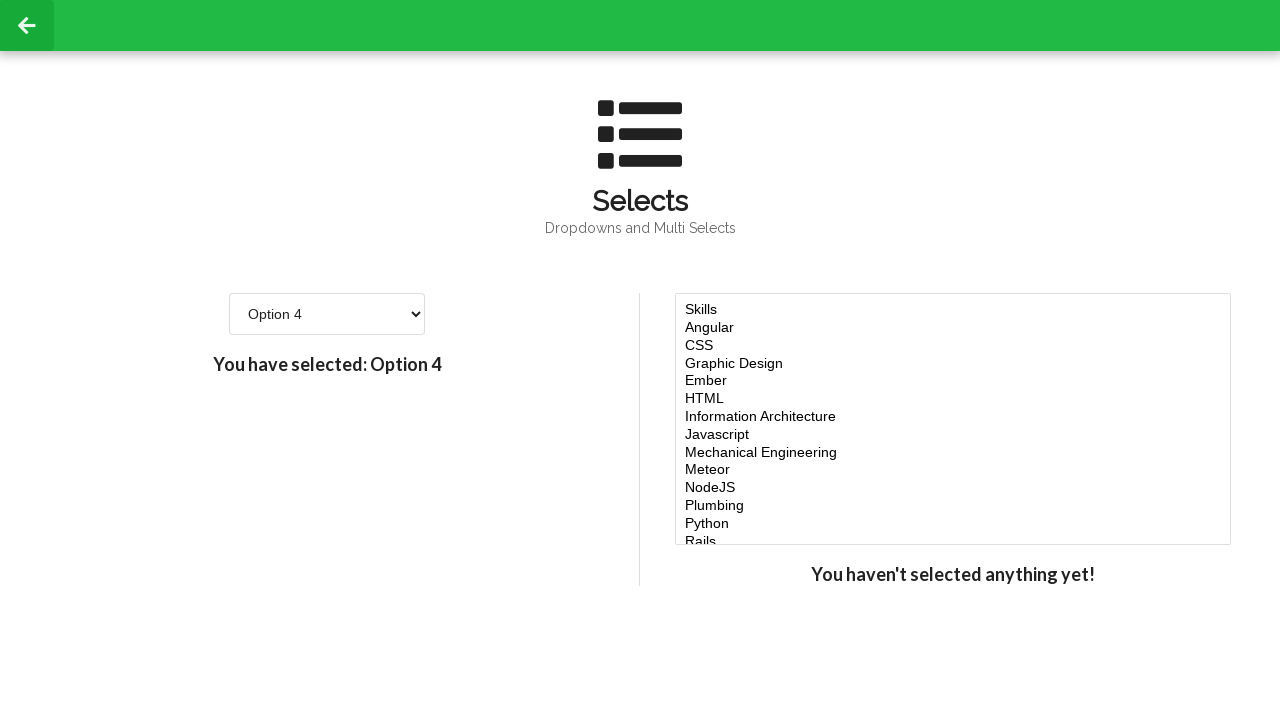

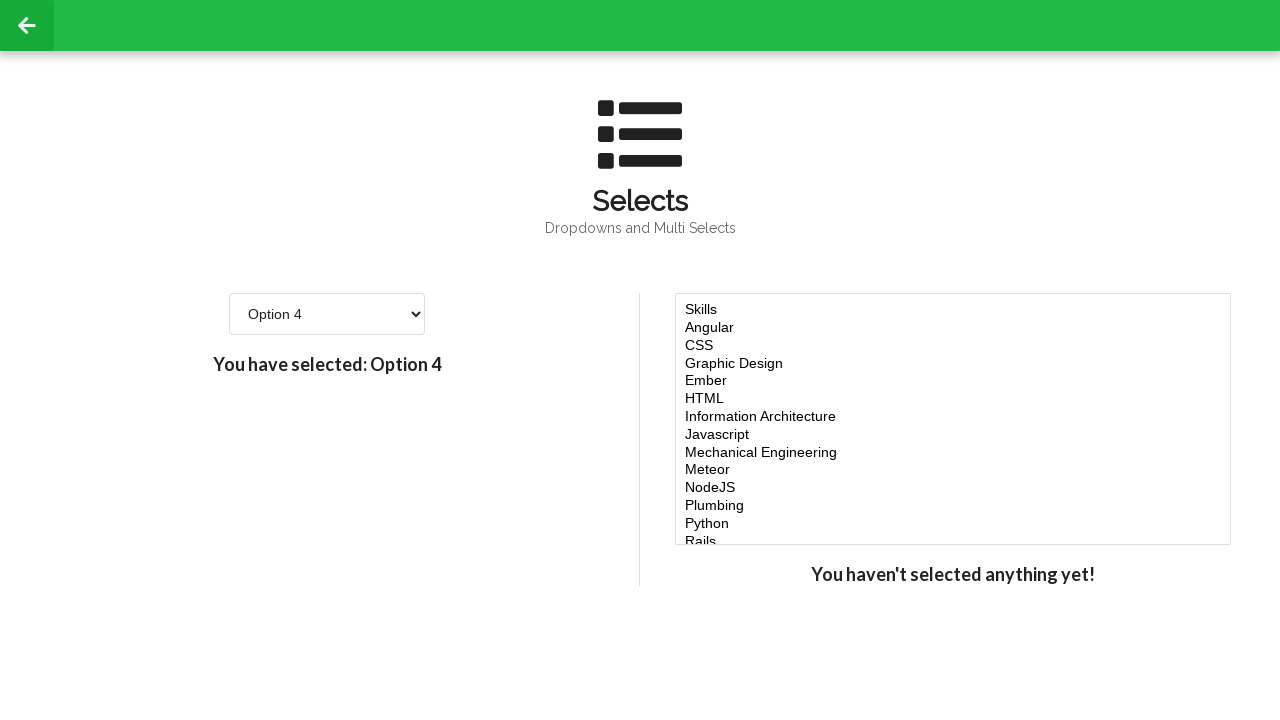